Tests adding a todo item to a sample todo app by entering text and pressing Enter, then verifying the item appears in the list

Starting URL: https://lambdatest.github.io/sample-todo-app/

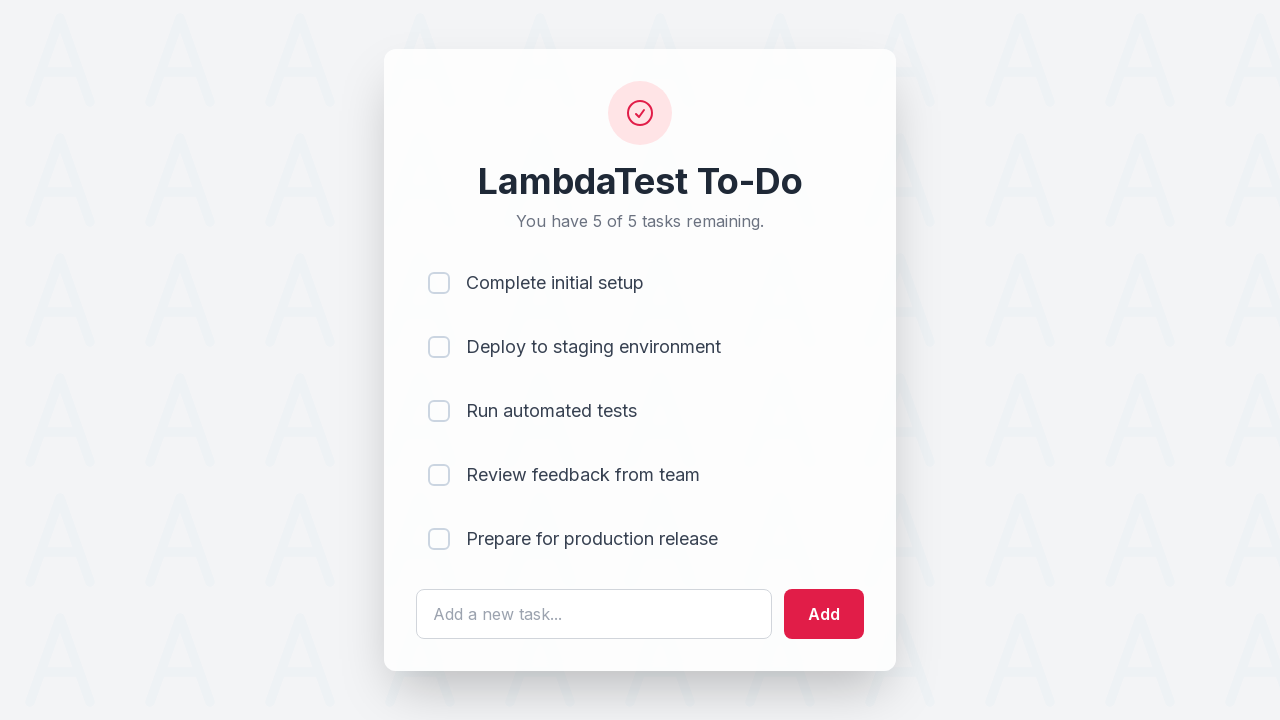

Filled todo input field with 'Sel Test' on #sampletodotext
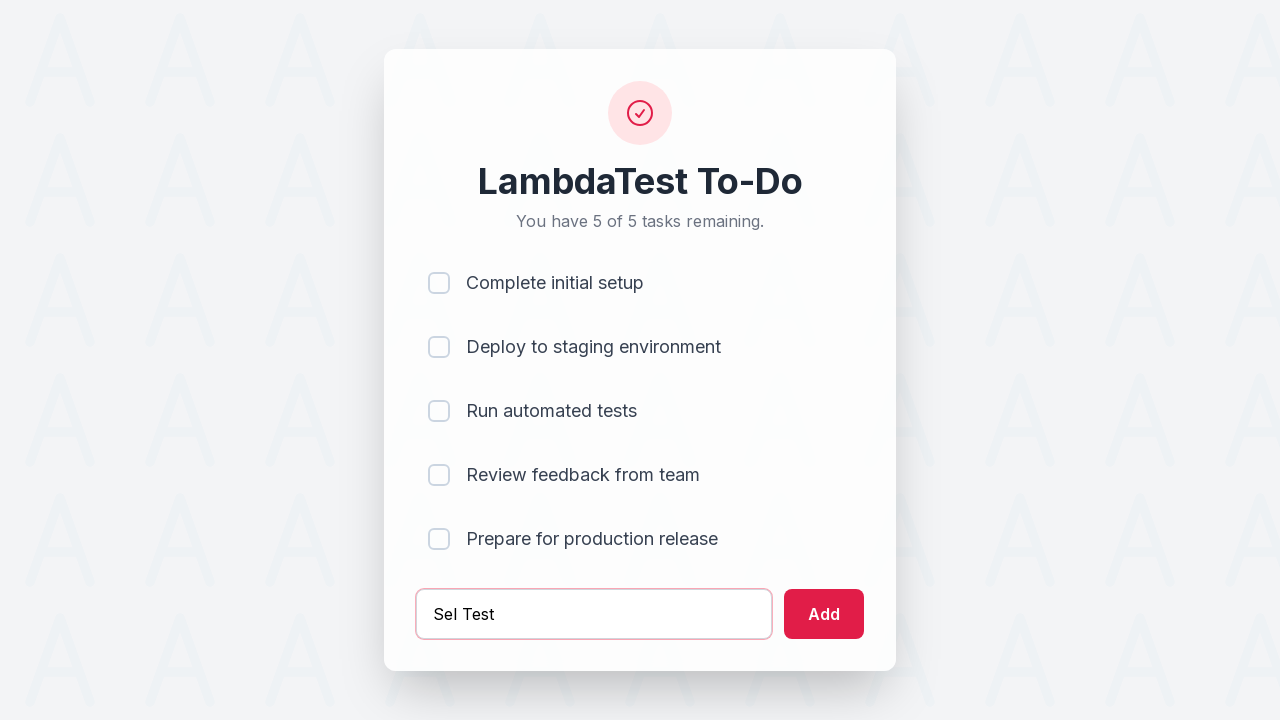

Pressed Enter to add the todo item on #sampletodotext
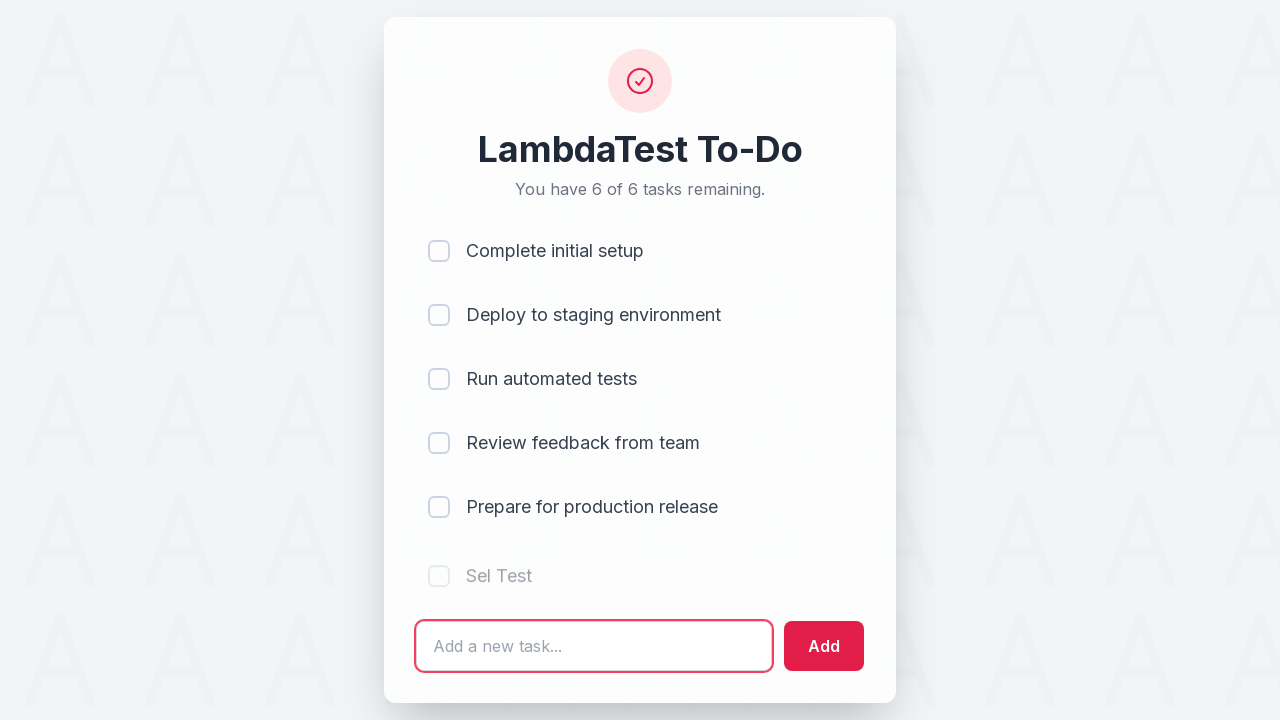

Verified new todo item appears in the list
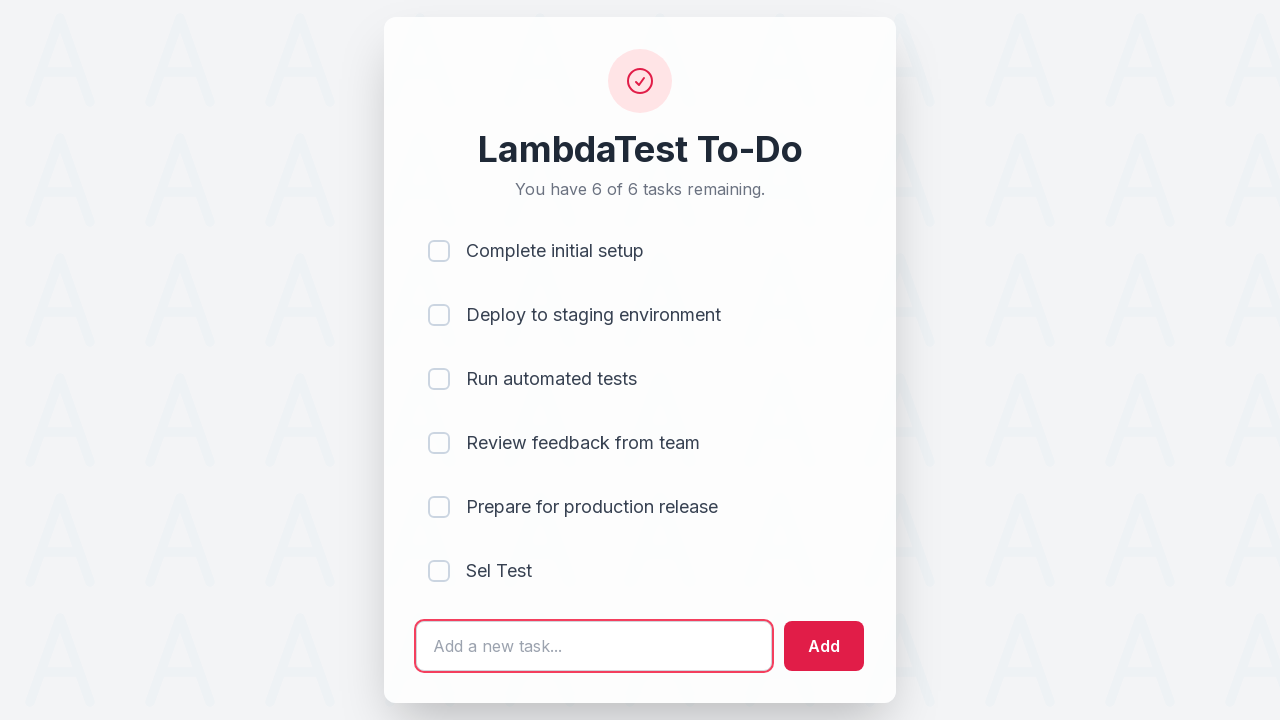

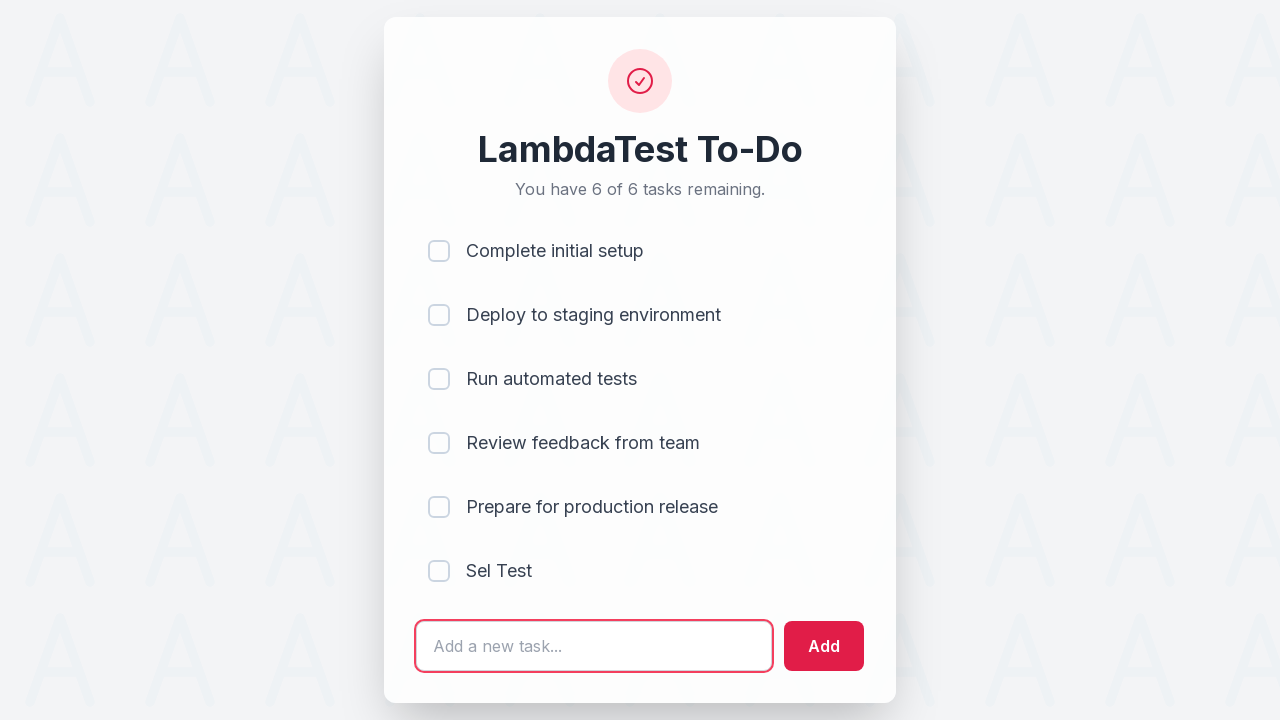